Tests the sorting functionality on an offers page by clicking the first column header and verifying that the table data becomes sorted alphabetically

Starting URL: https://rahulshettyacademy.com/seleniumPractise/#/offers

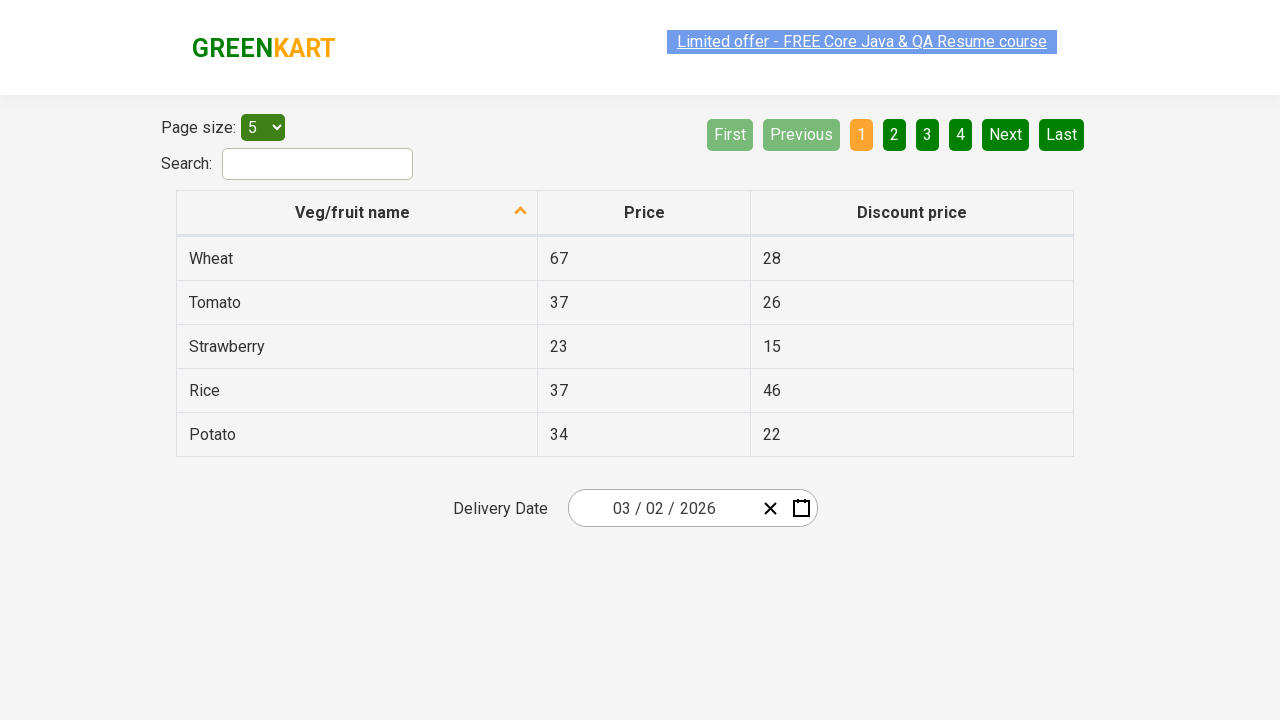

Clicked first column header to sort the table at (357, 213) on th:nth-child(1)
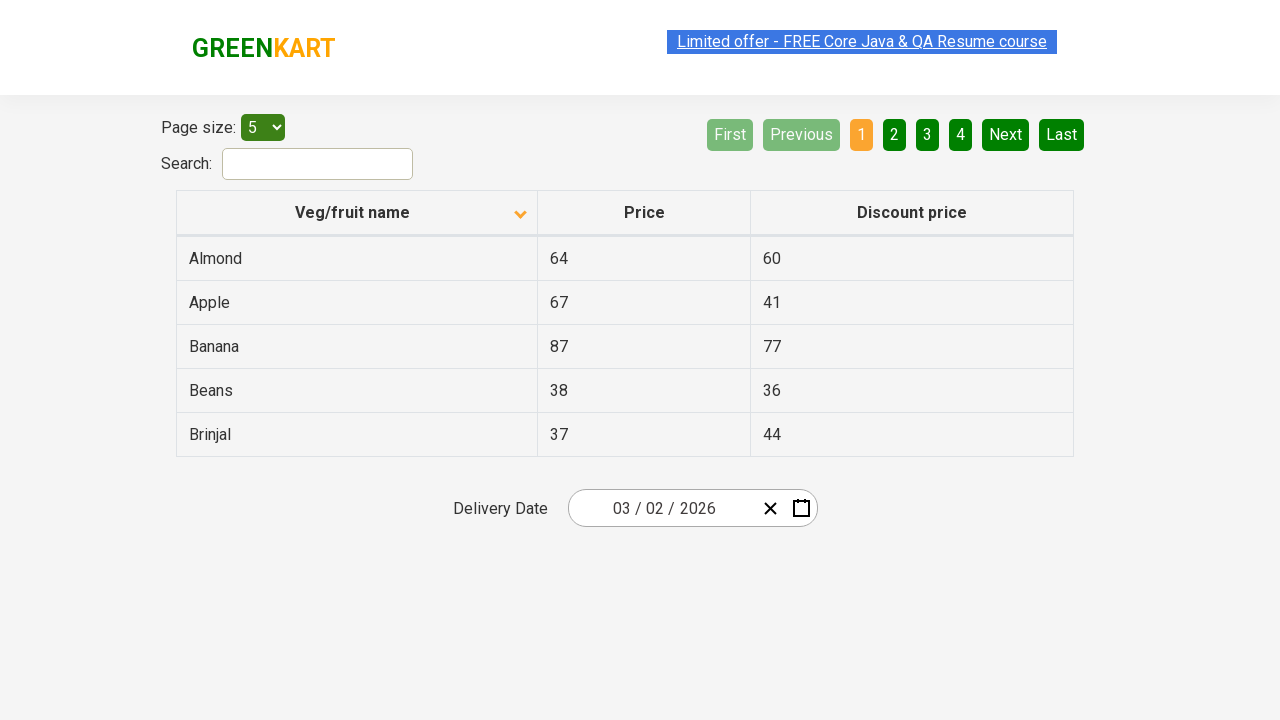

Table rows in first column became visible
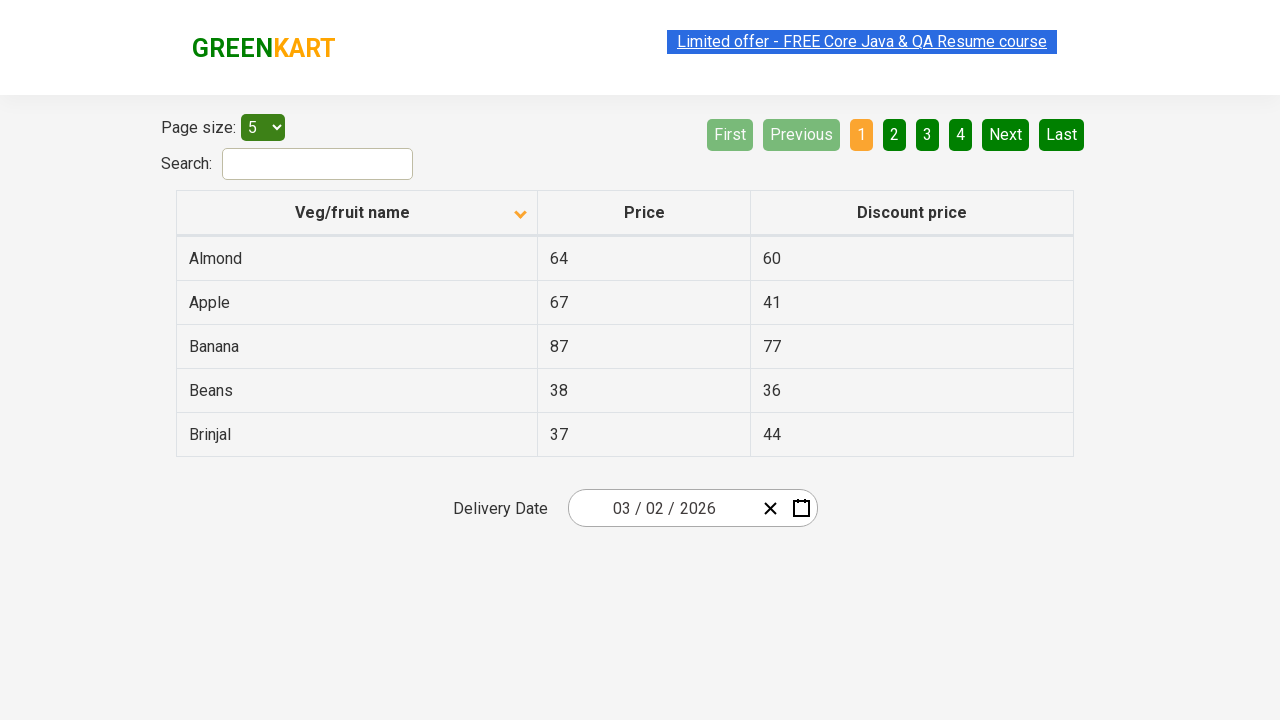

Retrieved all items from first column
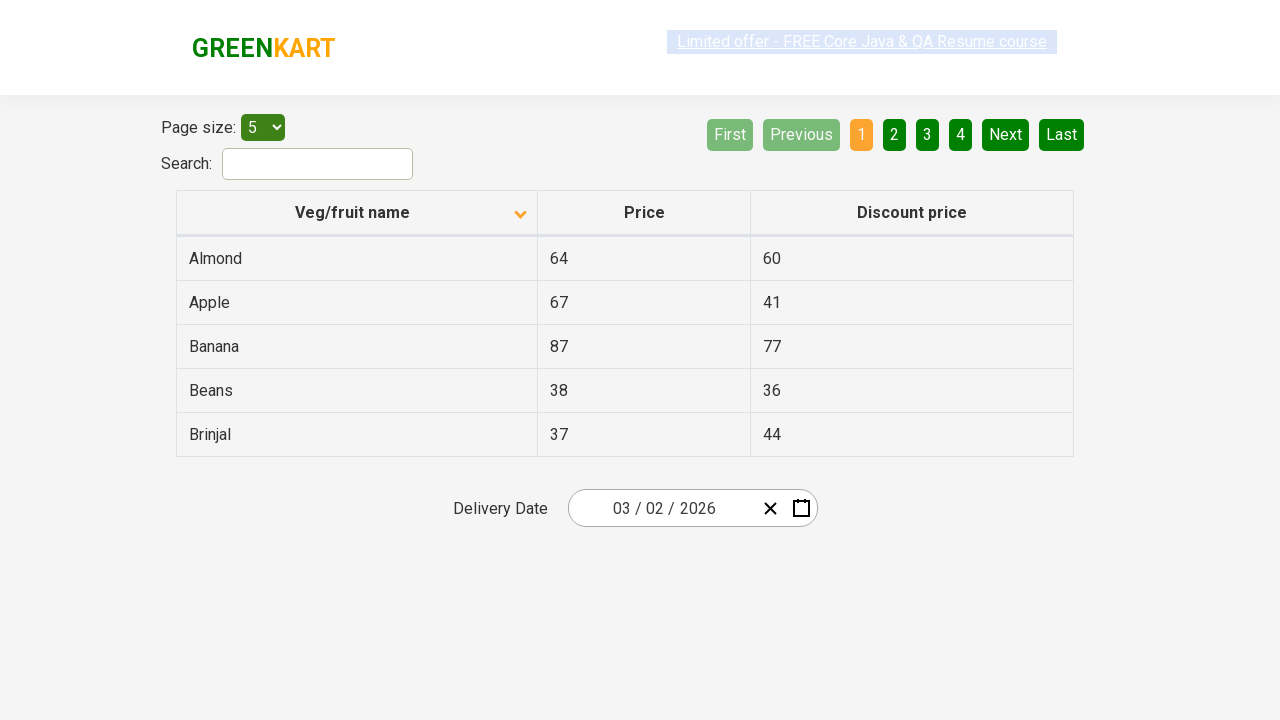

Created sorted copy of items for comparison
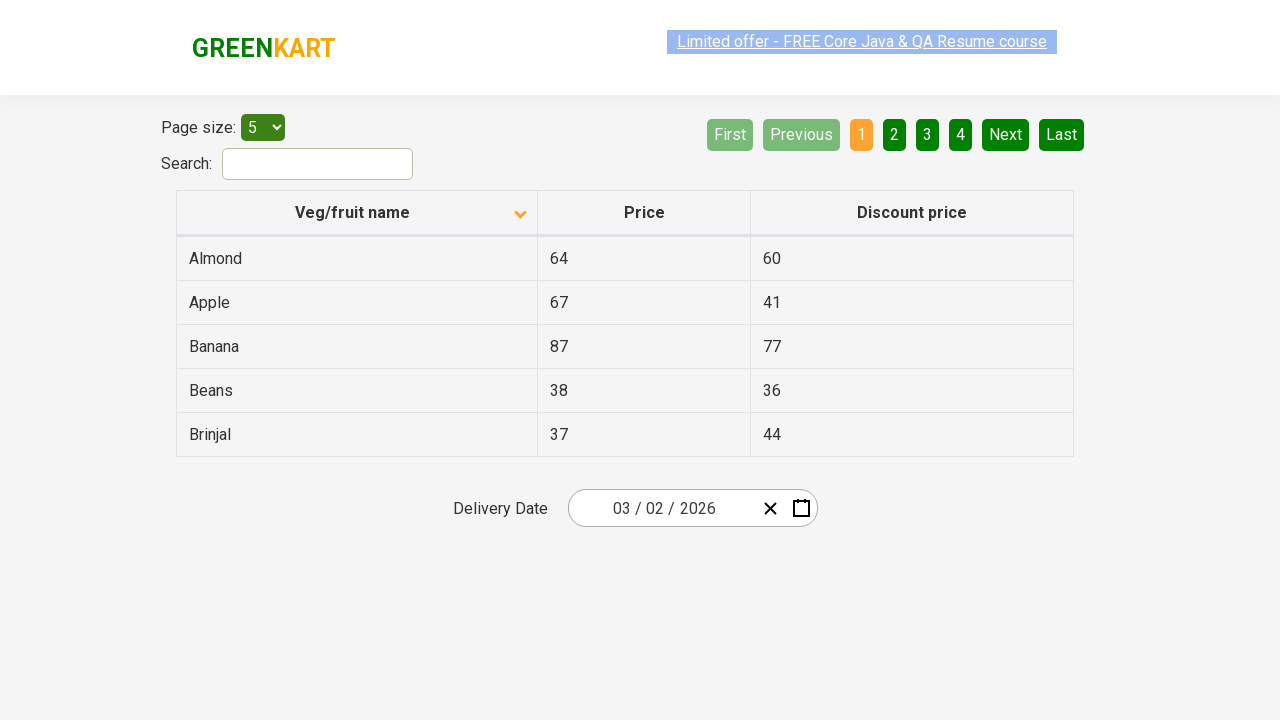

Verified table column is sorted alphabetically
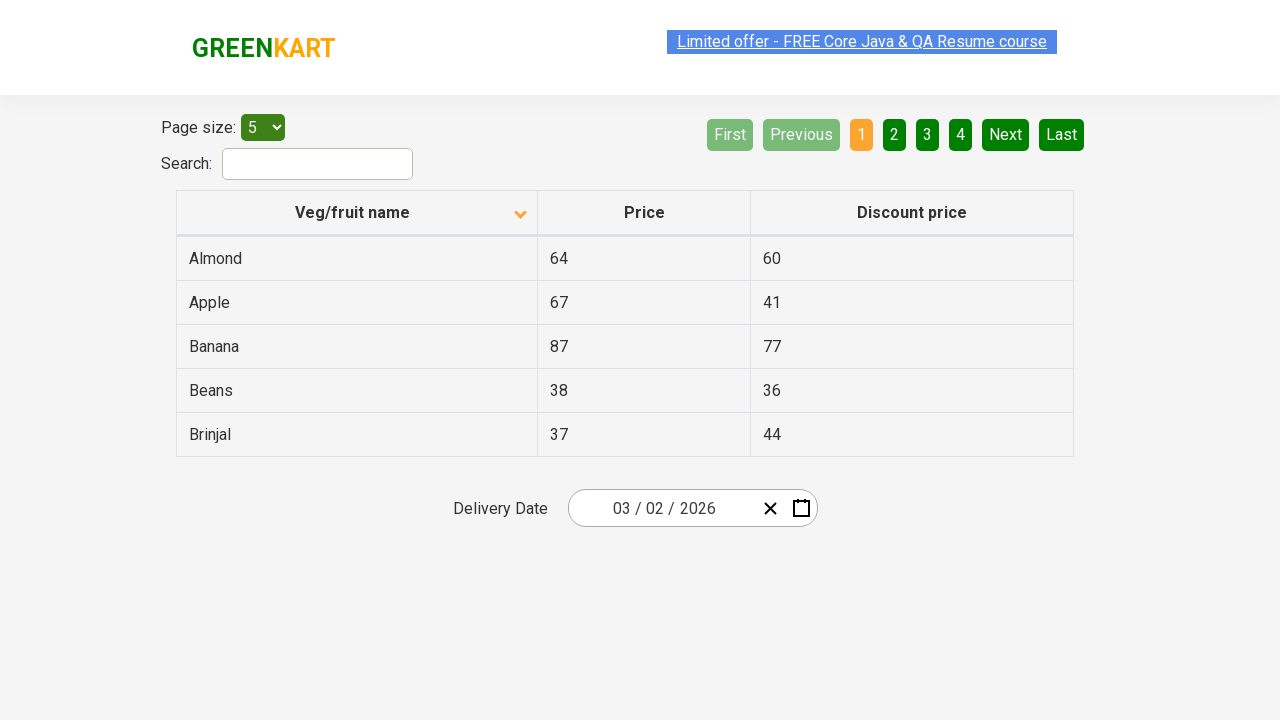

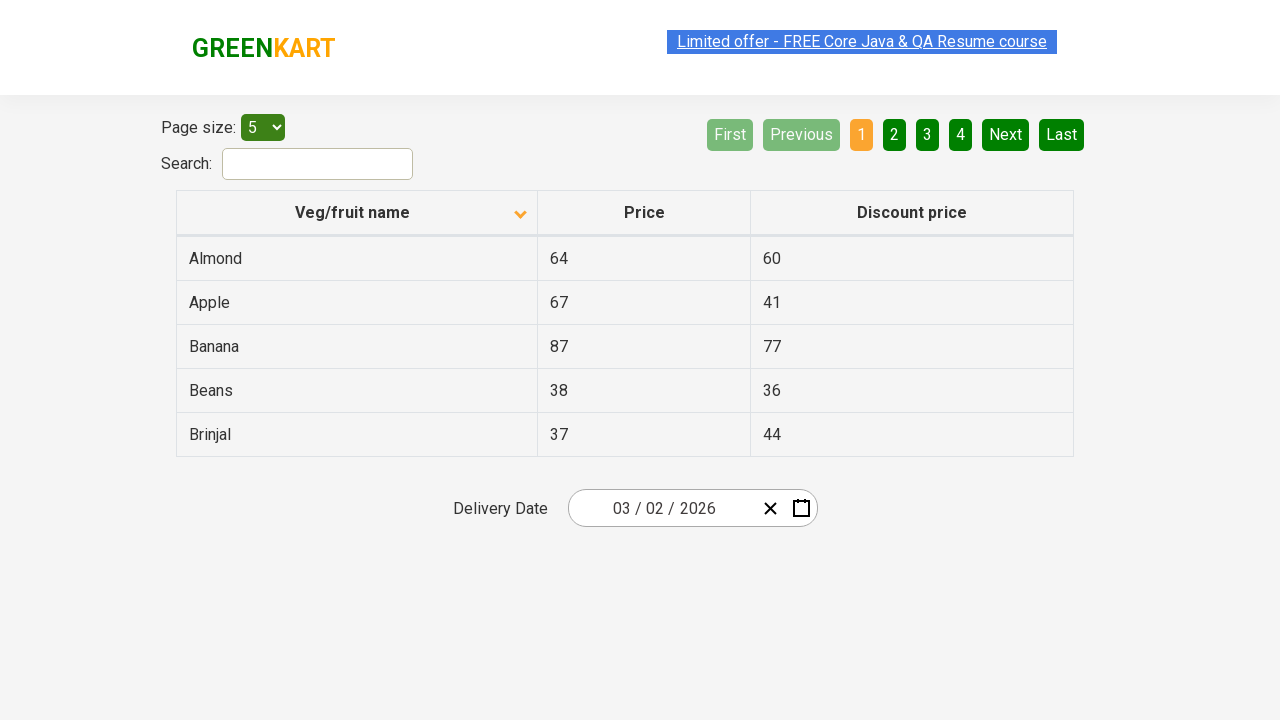